Tests homepage navigation by clicking the "About" dropdown menu and selecting "History" from the dropdown options.

Starting URL: https://www.selenium.dev/

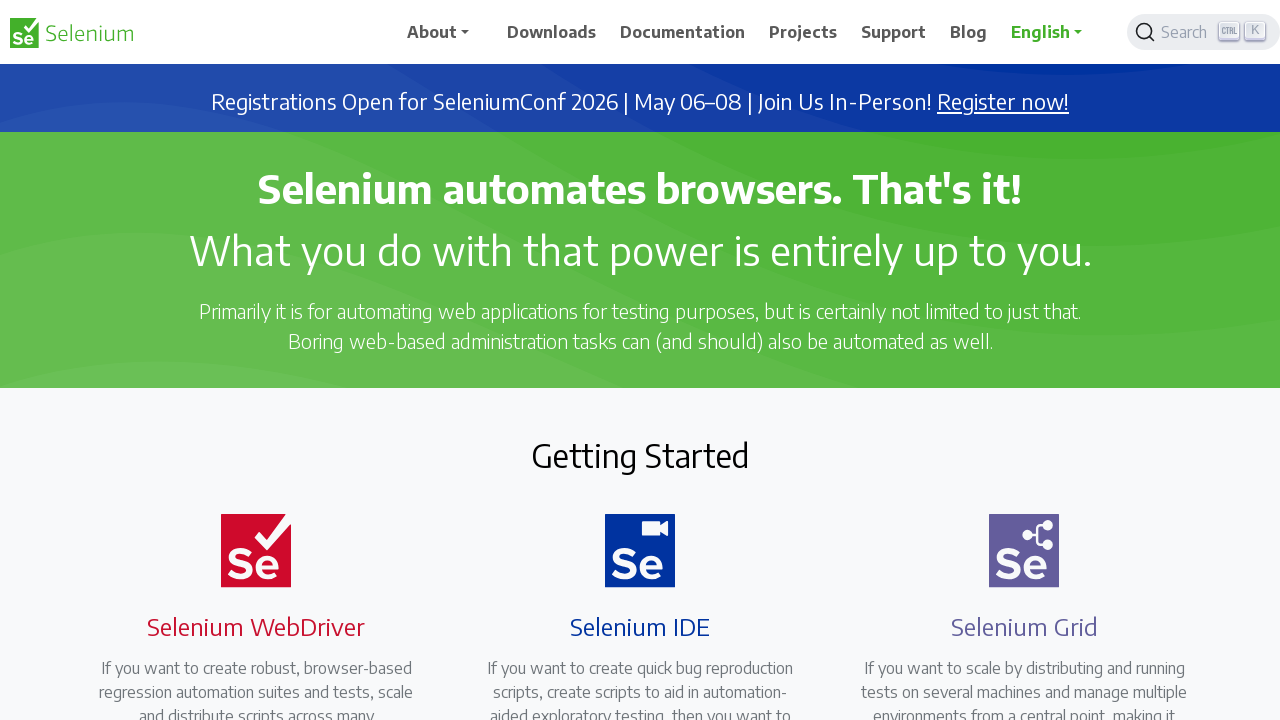

Clicked the About dropdown button at (445, 32) on xpath=//a[text()='About']
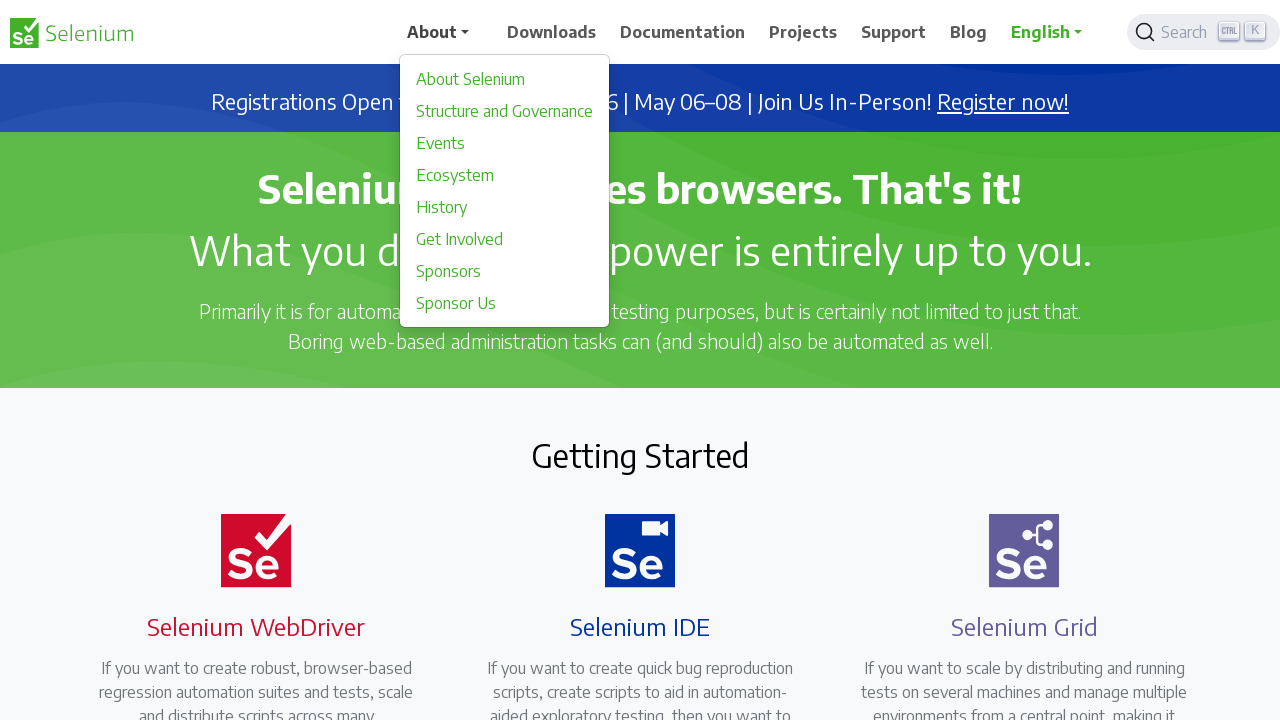

About dropdown menu appeared
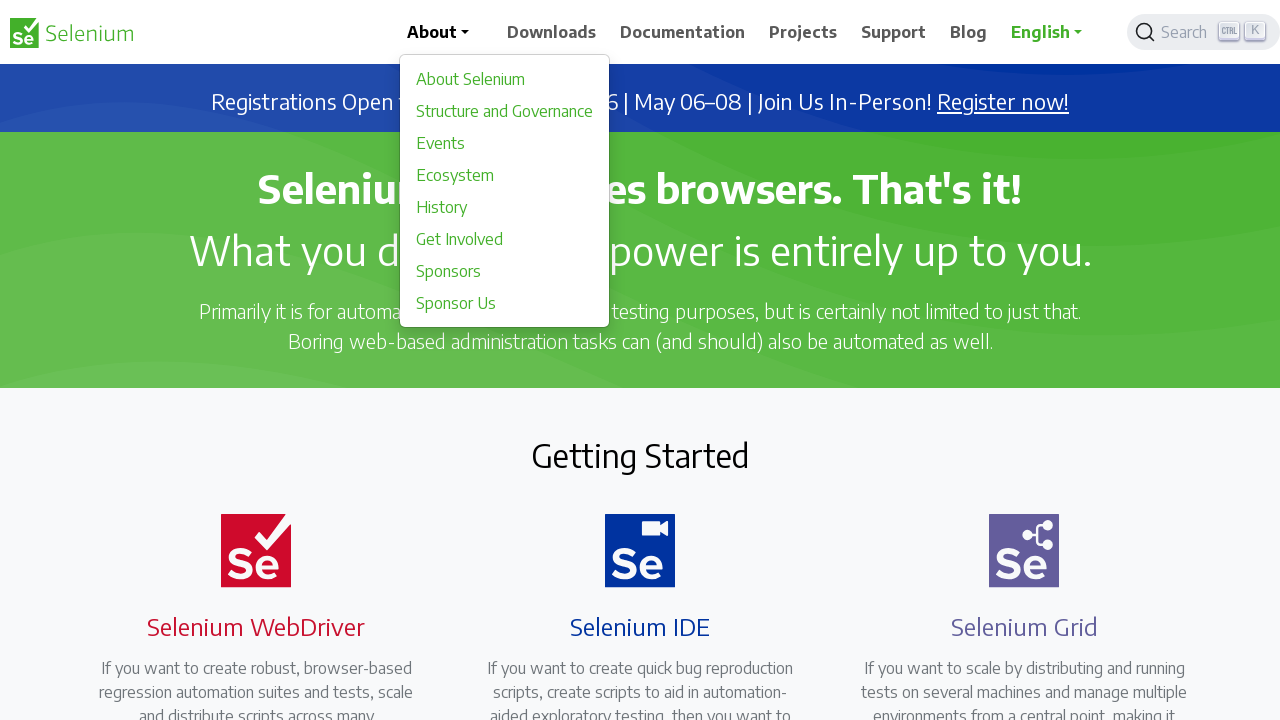

Clicked History option from About dropdown menu at (505, 207) on xpath=//div[contains(@class,'dropdown-menu')]//a[text()='History']
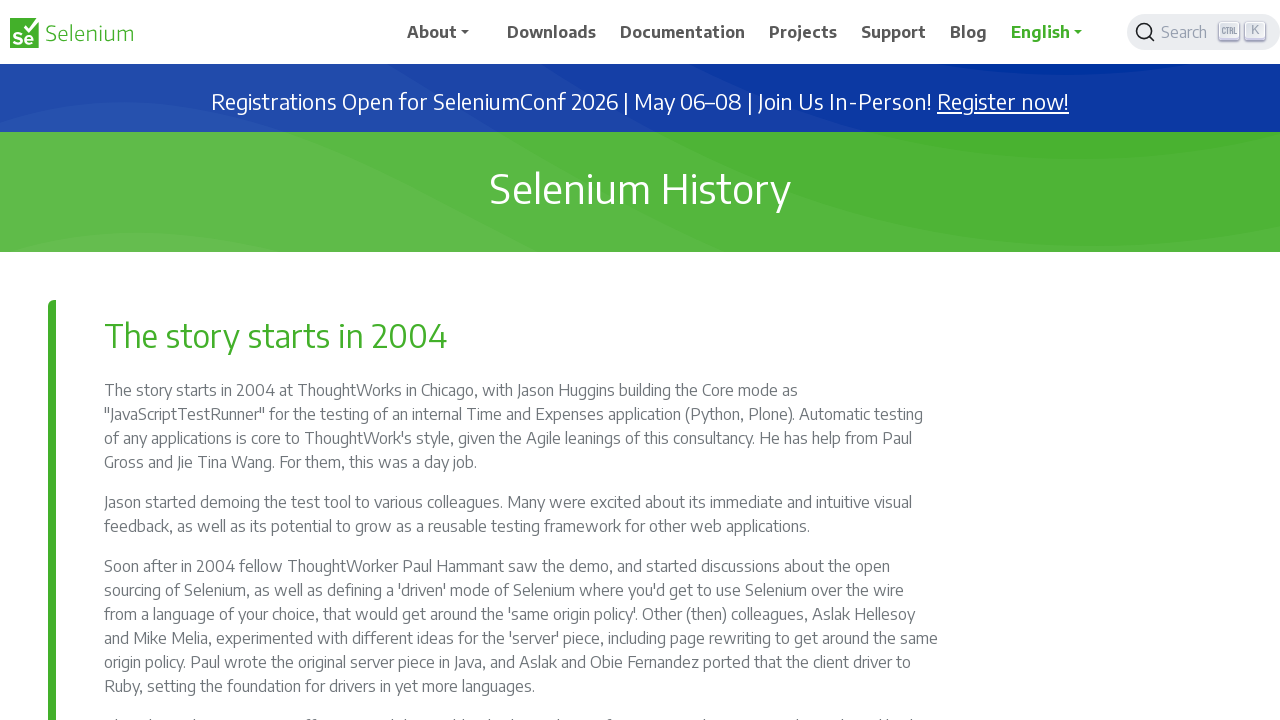

Page navigation completed and History page loaded
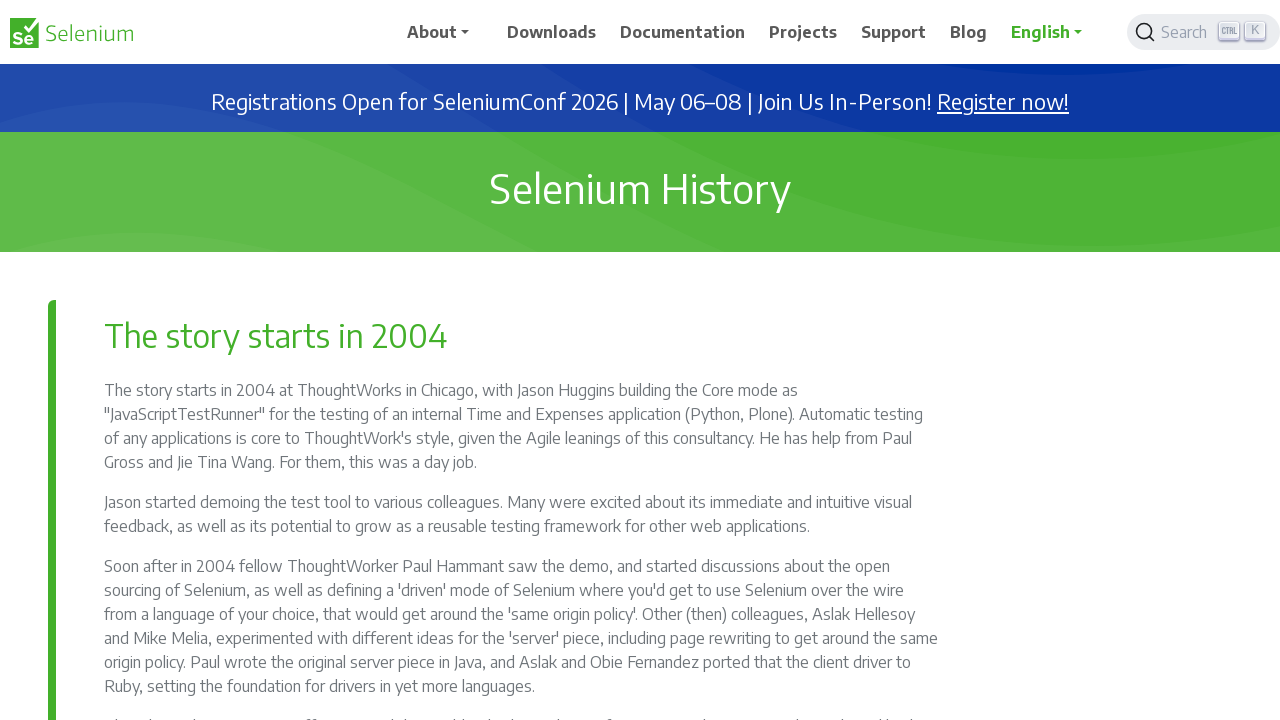

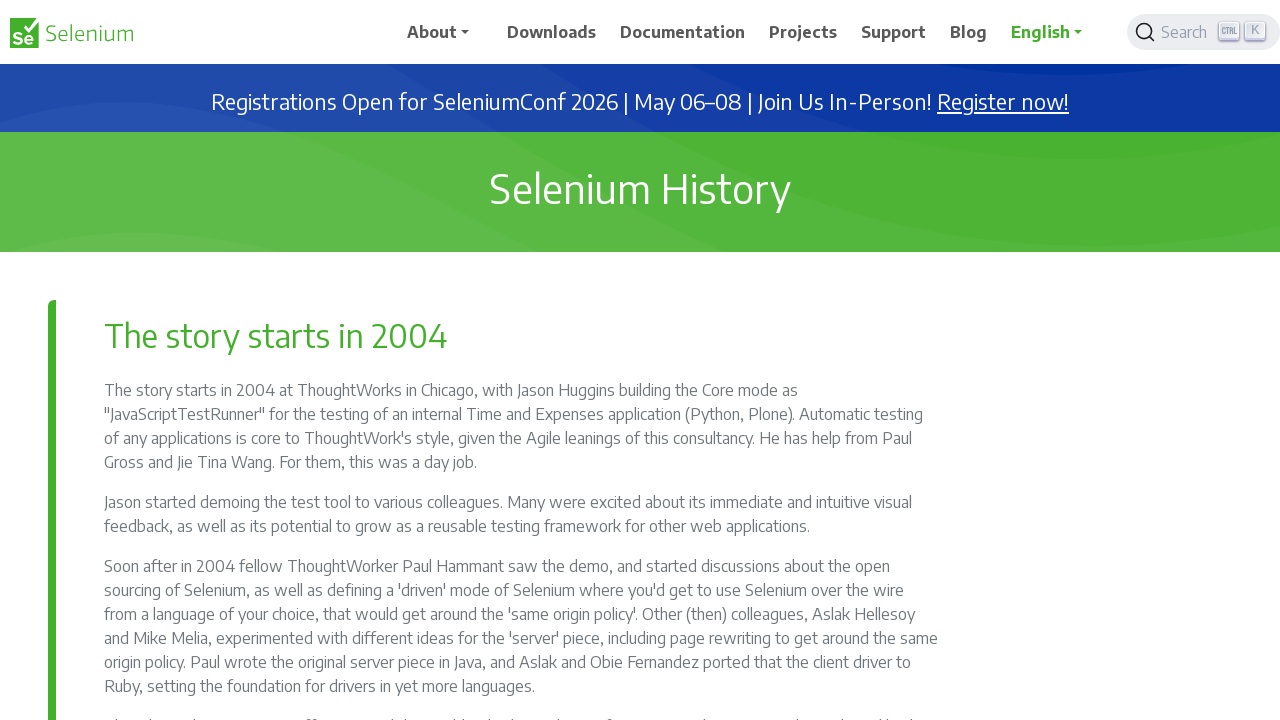